Tests double-click functionality on a w3schools jQuery demo page by switching to an iframe, double-clicking a text element, and accepting the resulting alert dialog.

Starting URL: https://www.w3schools.com/jquery/tryit.asp?filename=tryjquery_event_dblclick

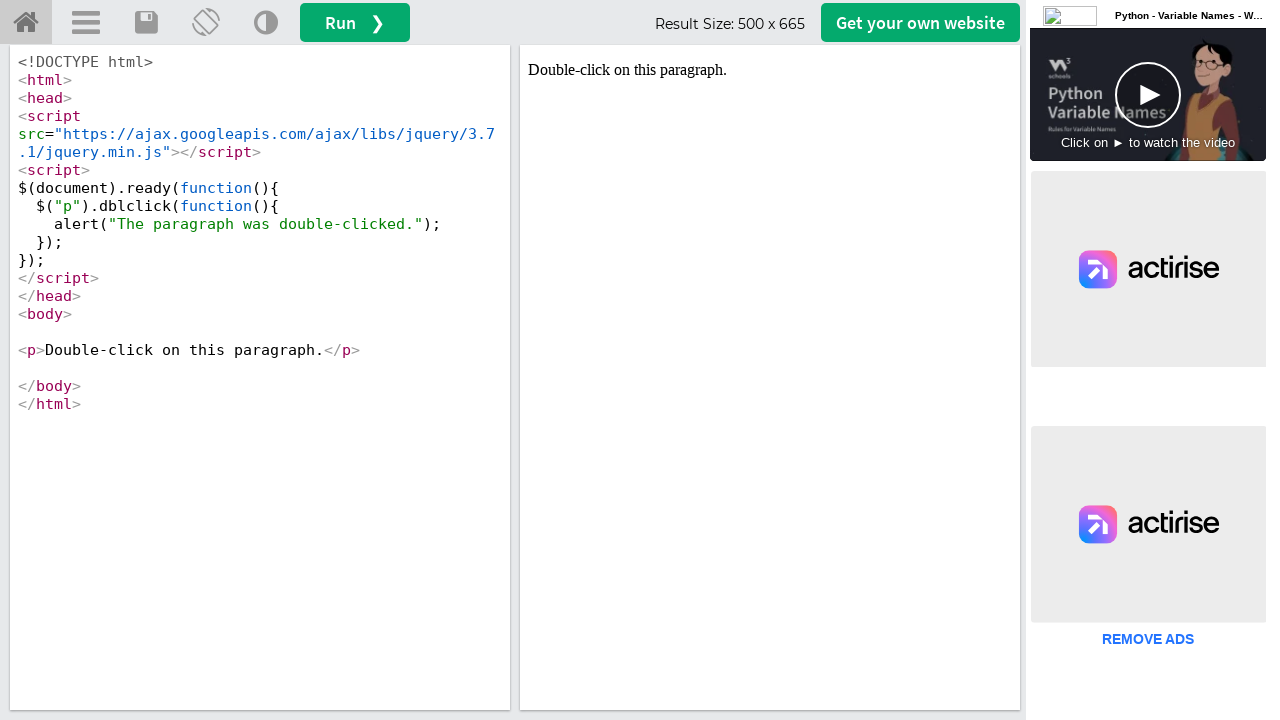

Waited 3 seconds for page to load
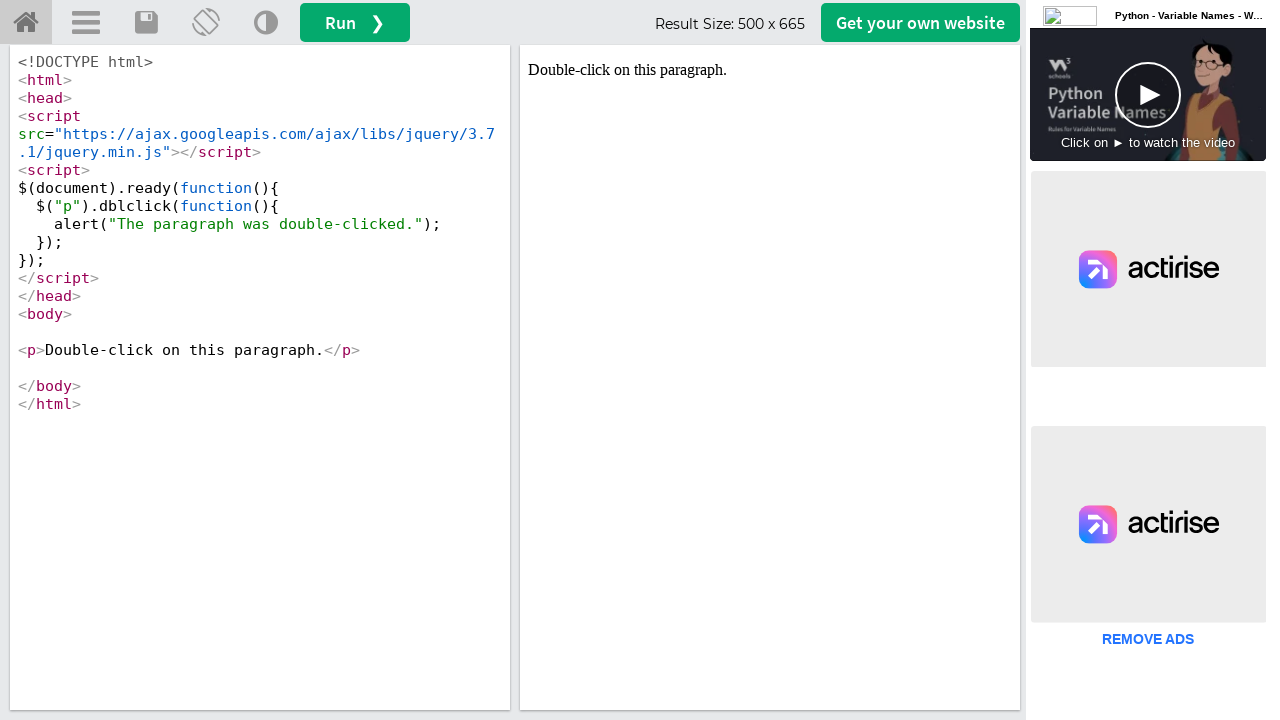

Located the iframeResult containing the jQuery demo content
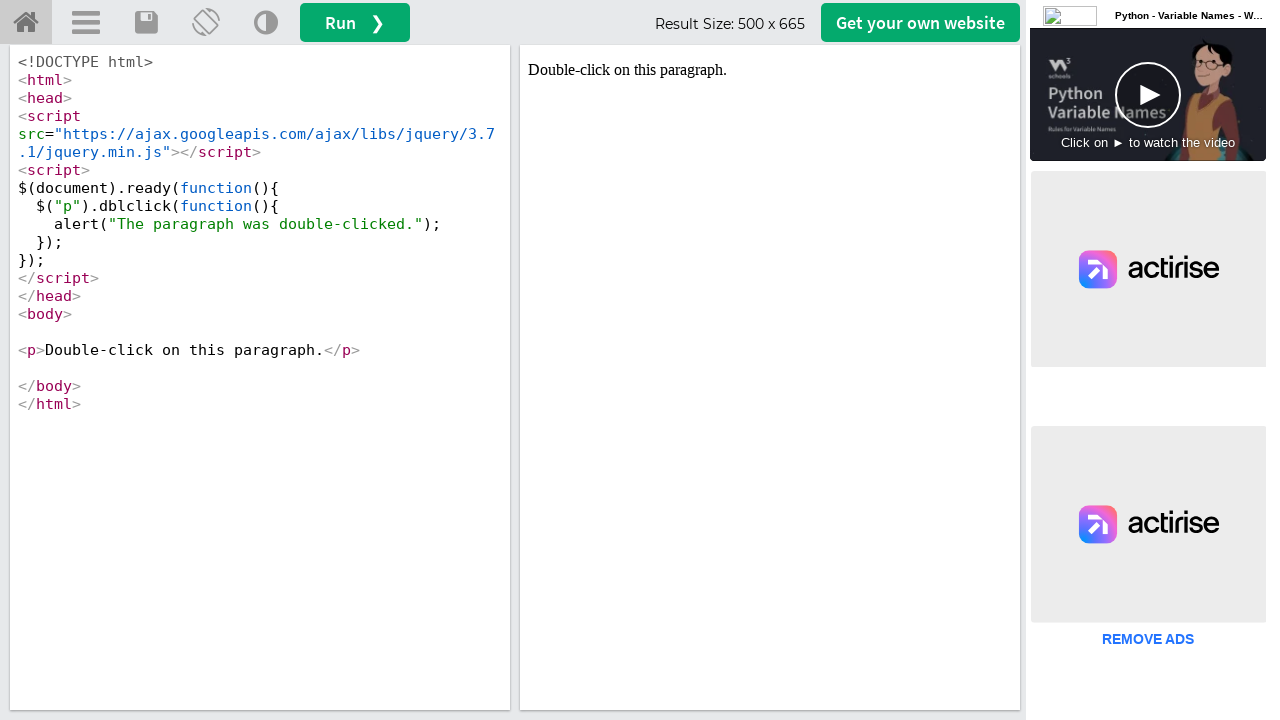

Double-clicked on the 'Double-click' text element in the iframe at (770, 70) on #iframeResult >> internal:control=enter-frame >> xpath=(//*[contains(text(),'Dou
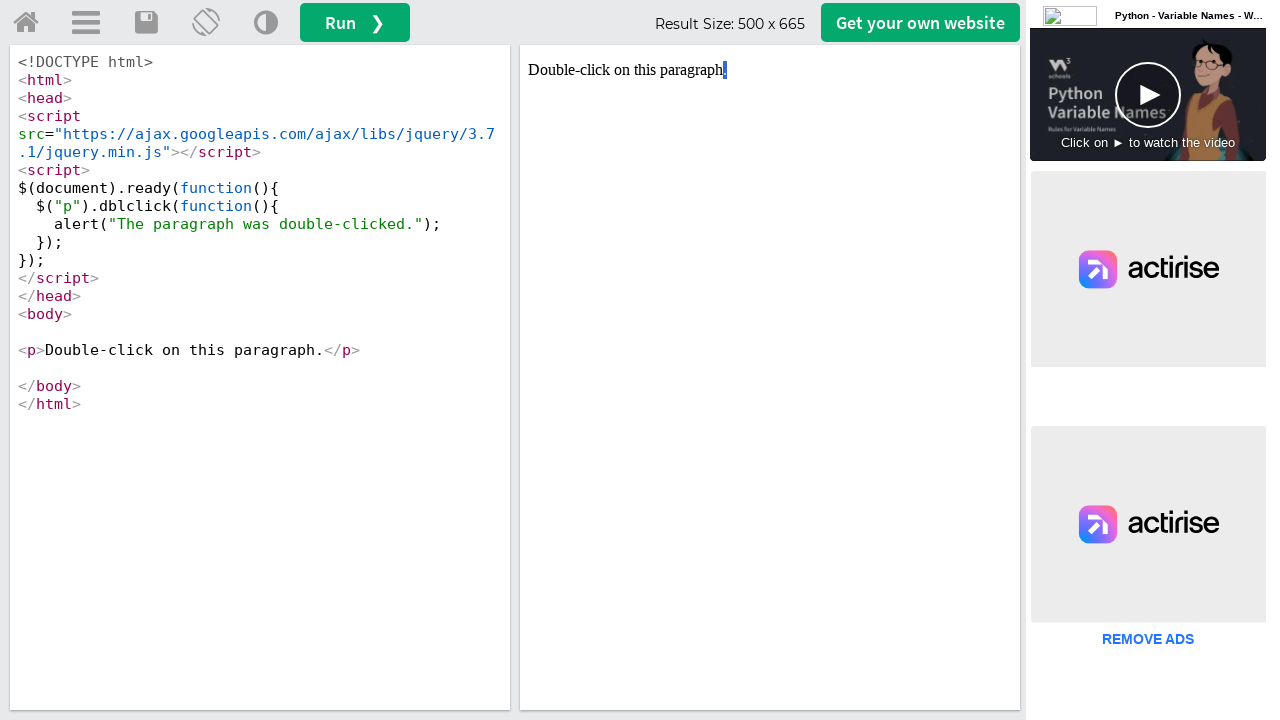

Set up event listener to accept alert dialogs
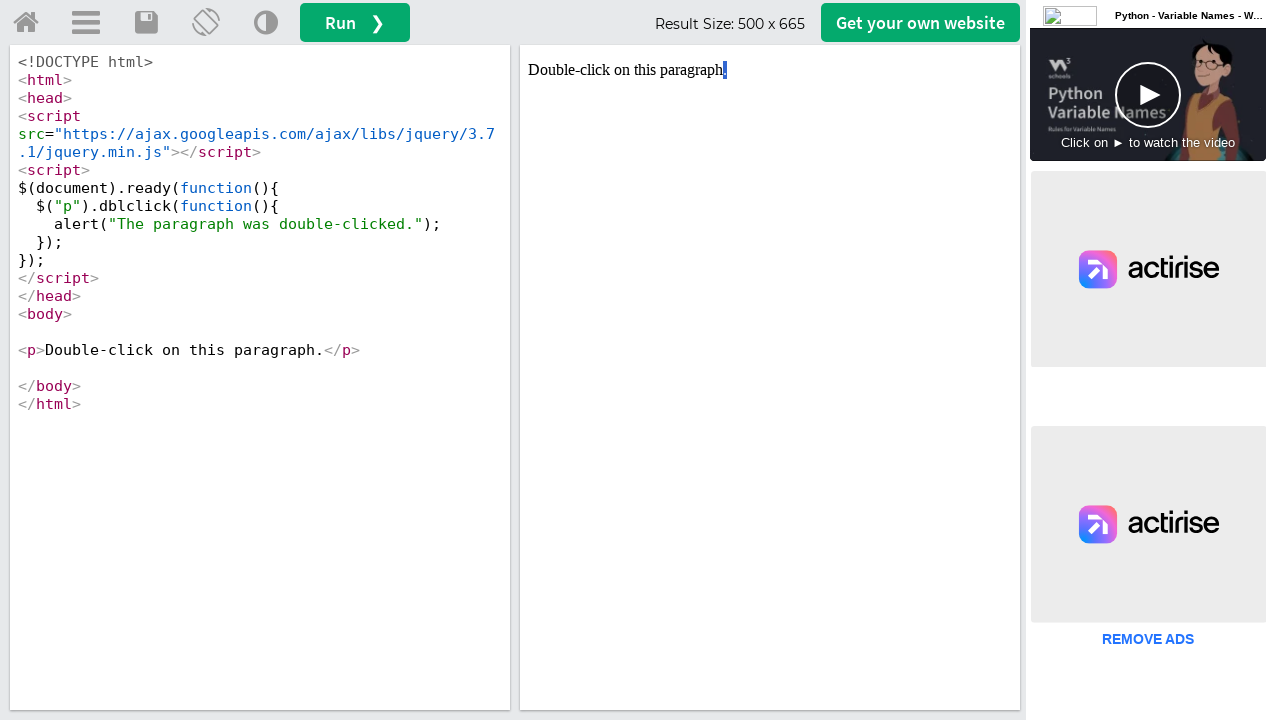

Waited 500ms for alert dialog to be processed
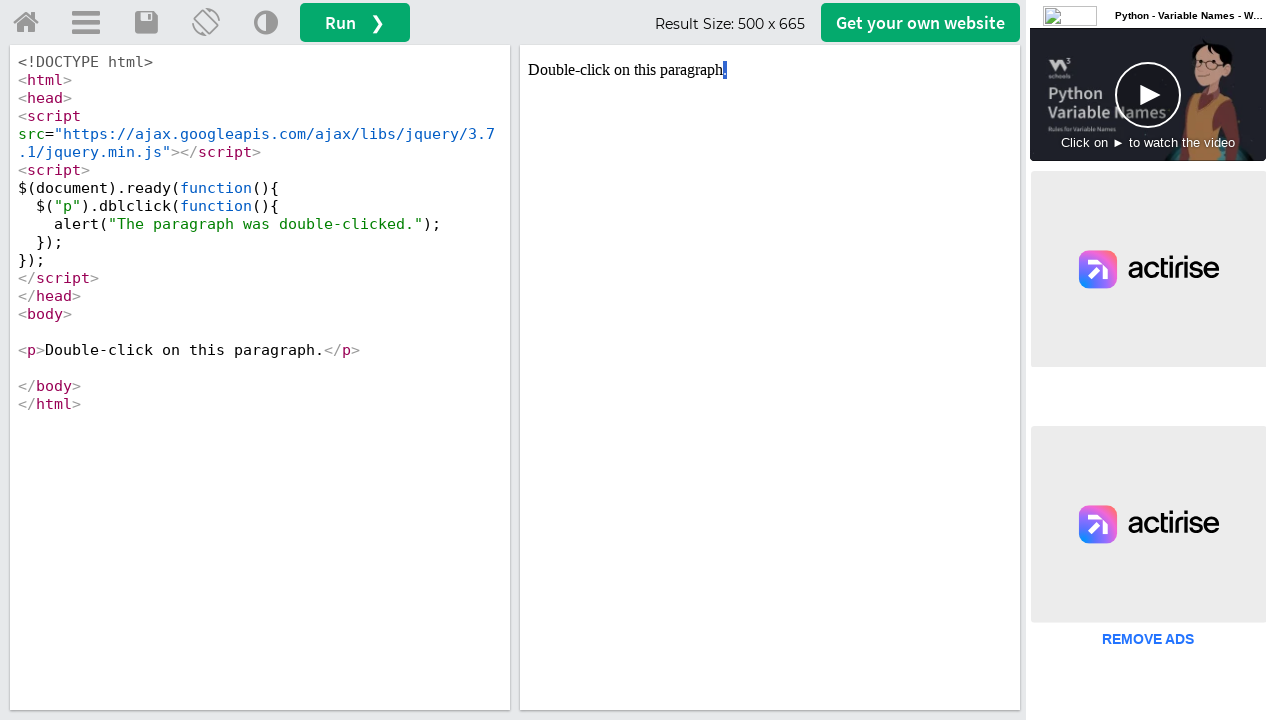

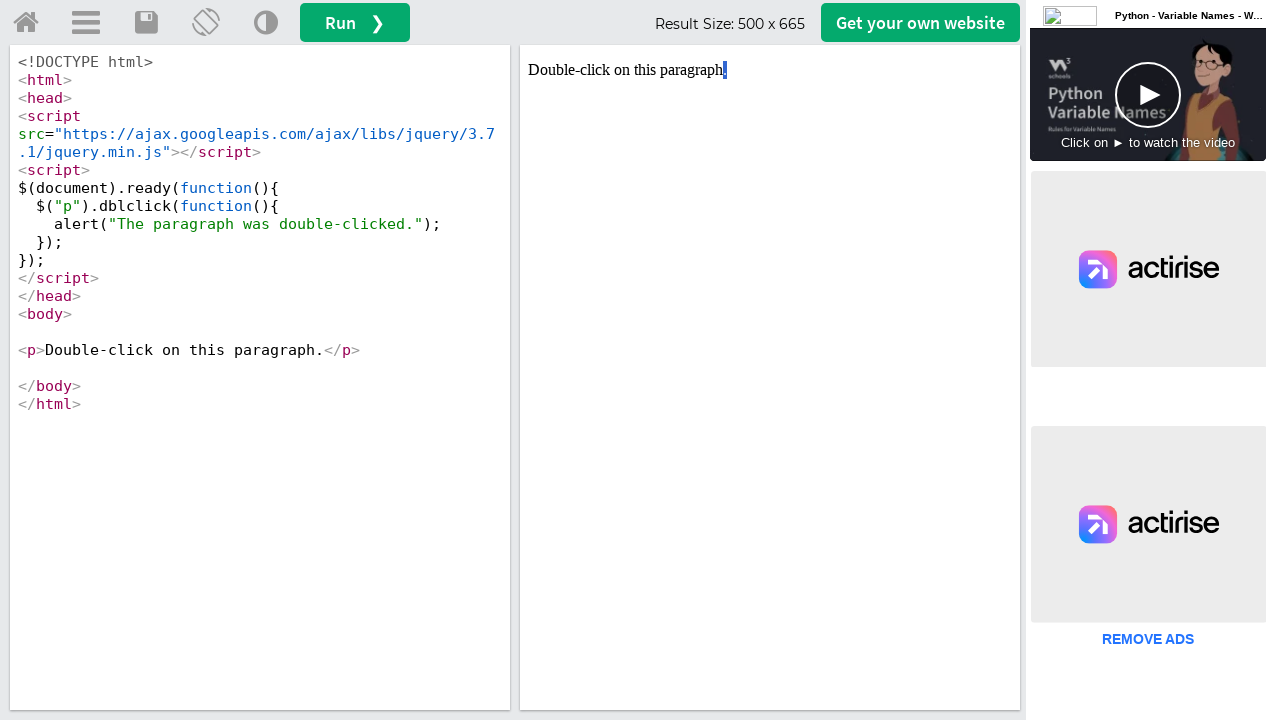